Tests dropdown and passenger selection functionality on a flight booking practice page by clicking senior citizen checkbox, opening passenger dropdown, incrementing adult count to 5, and verifying the selection displays correctly.

Starting URL: https://rahulshettyacademy.com/dropdownsPractise/

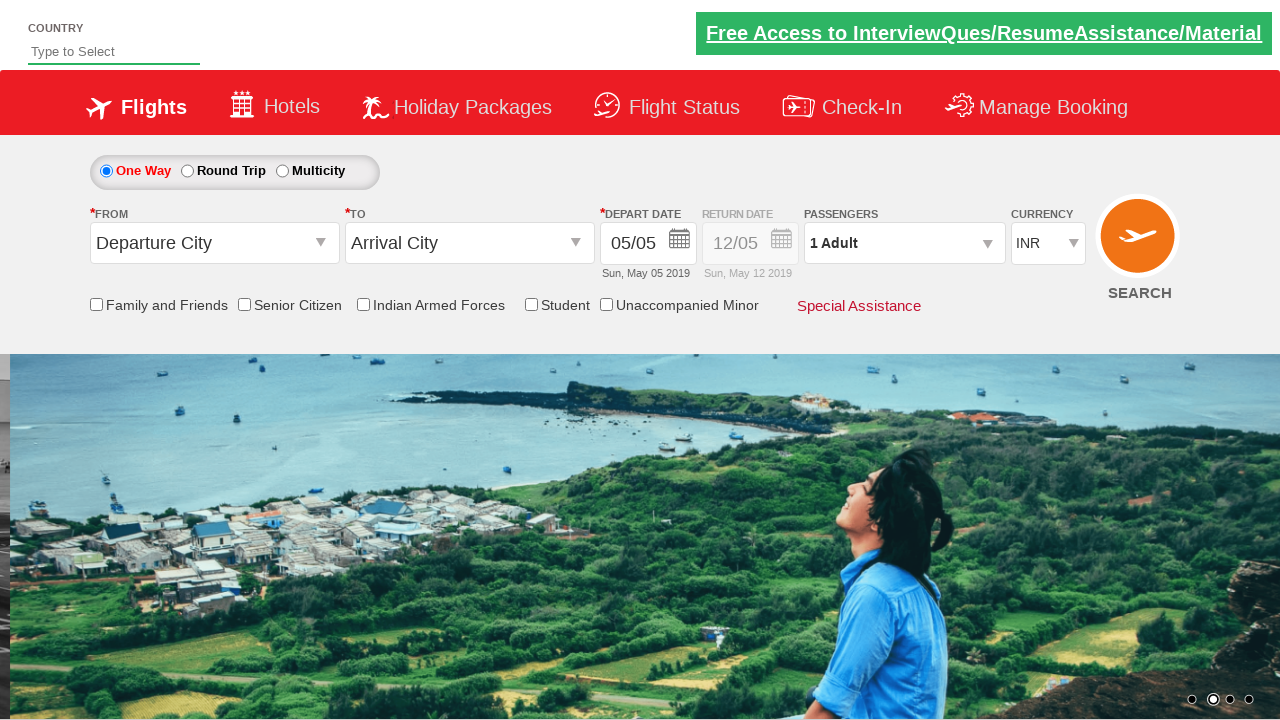

Clicked Senior Citizen Discount checkbox at (244, 304) on input[id*='SeniorCitizenDiscount']
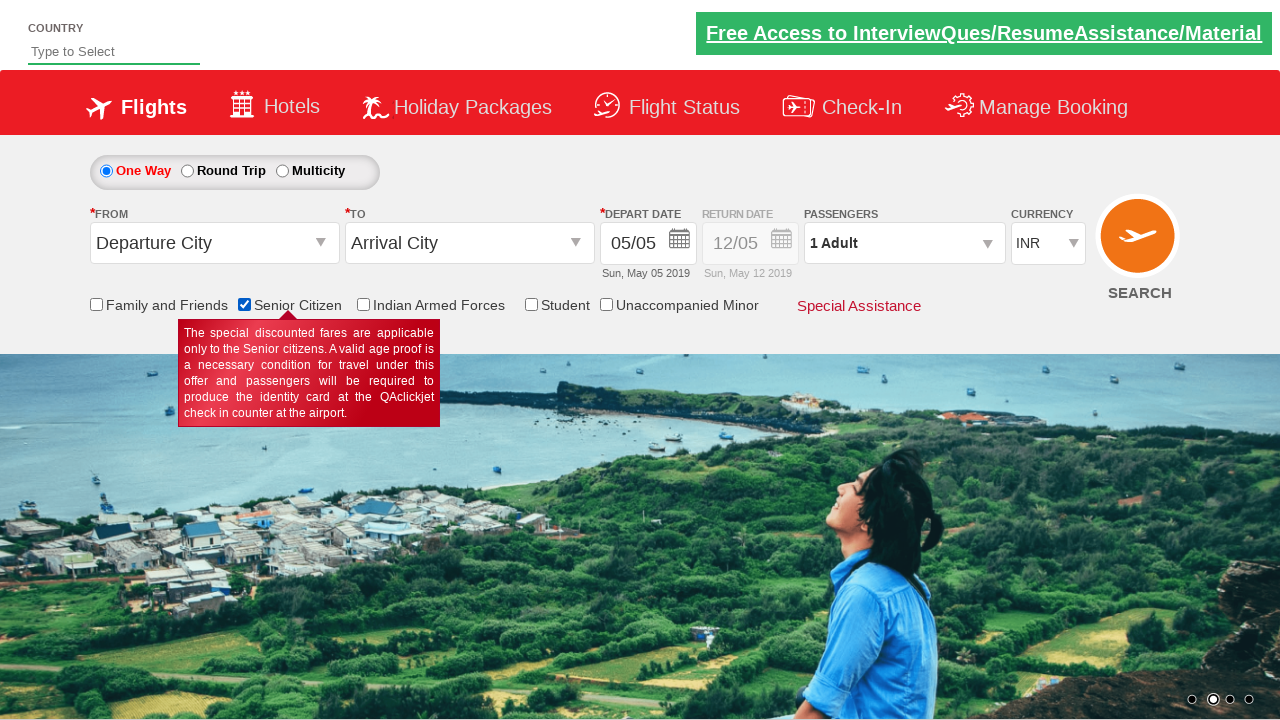

Clicked passenger info dropdown to open it at (904, 243) on #divpaxinfo
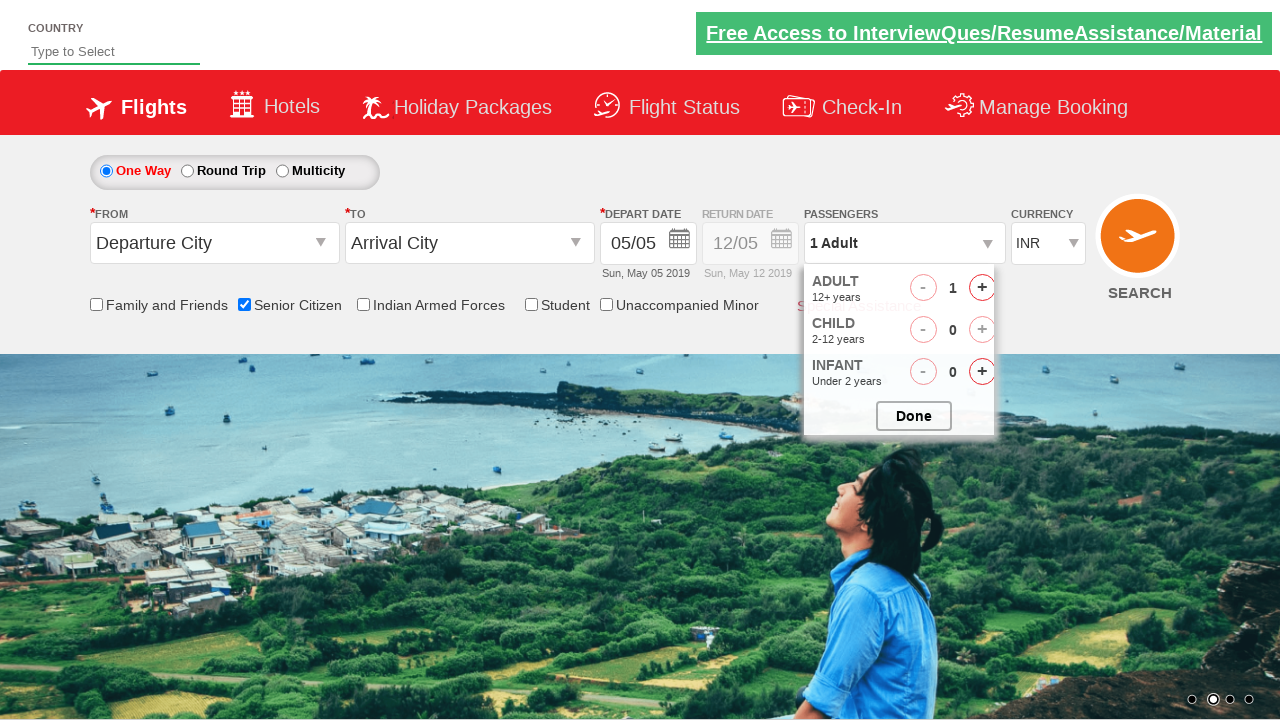

Waited 2 seconds for dropdown to be visible
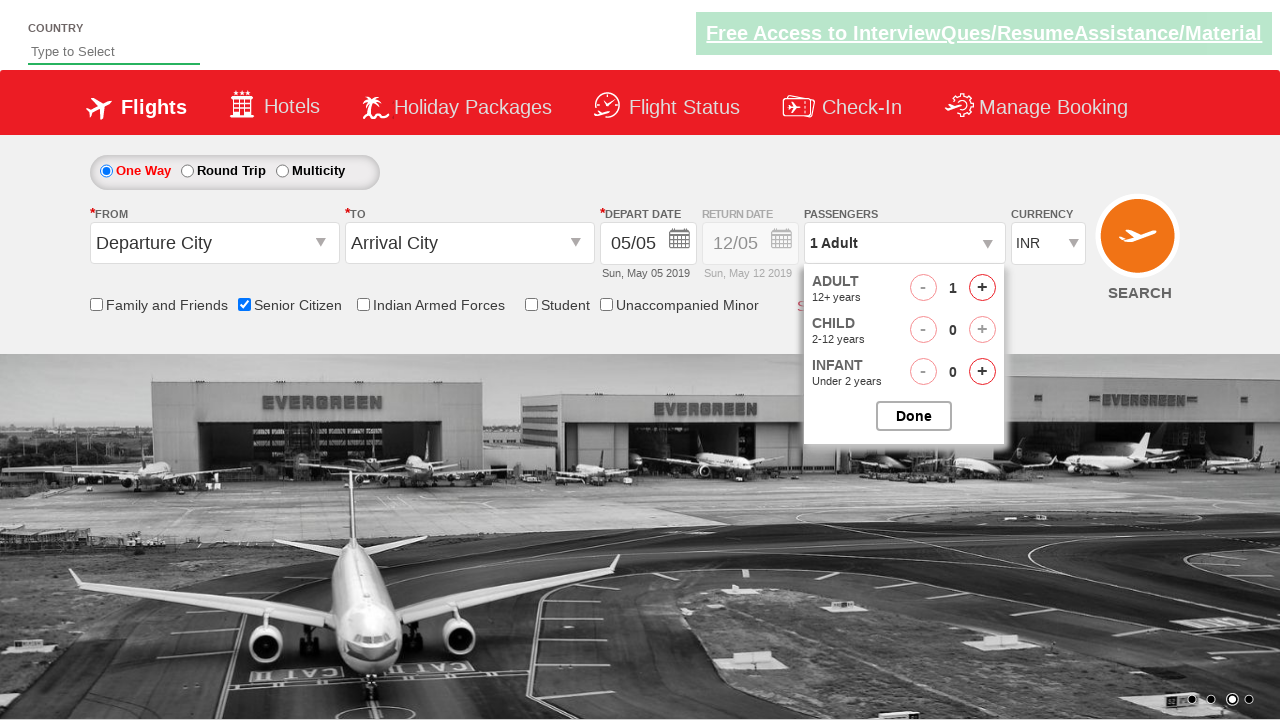

Clicked increment adult button (iteration 1 of 4) at (982, 288) on #hrefIncAdt
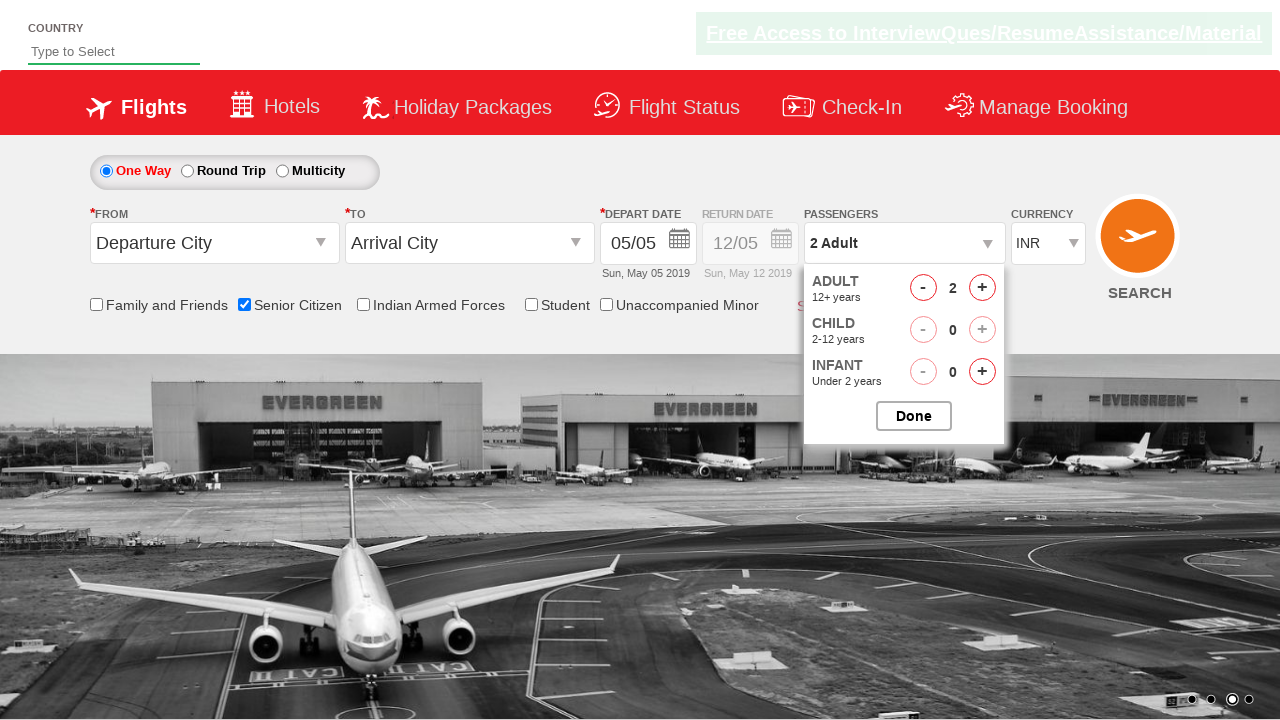

Clicked increment adult button (iteration 2 of 4) at (982, 288) on #hrefIncAdt
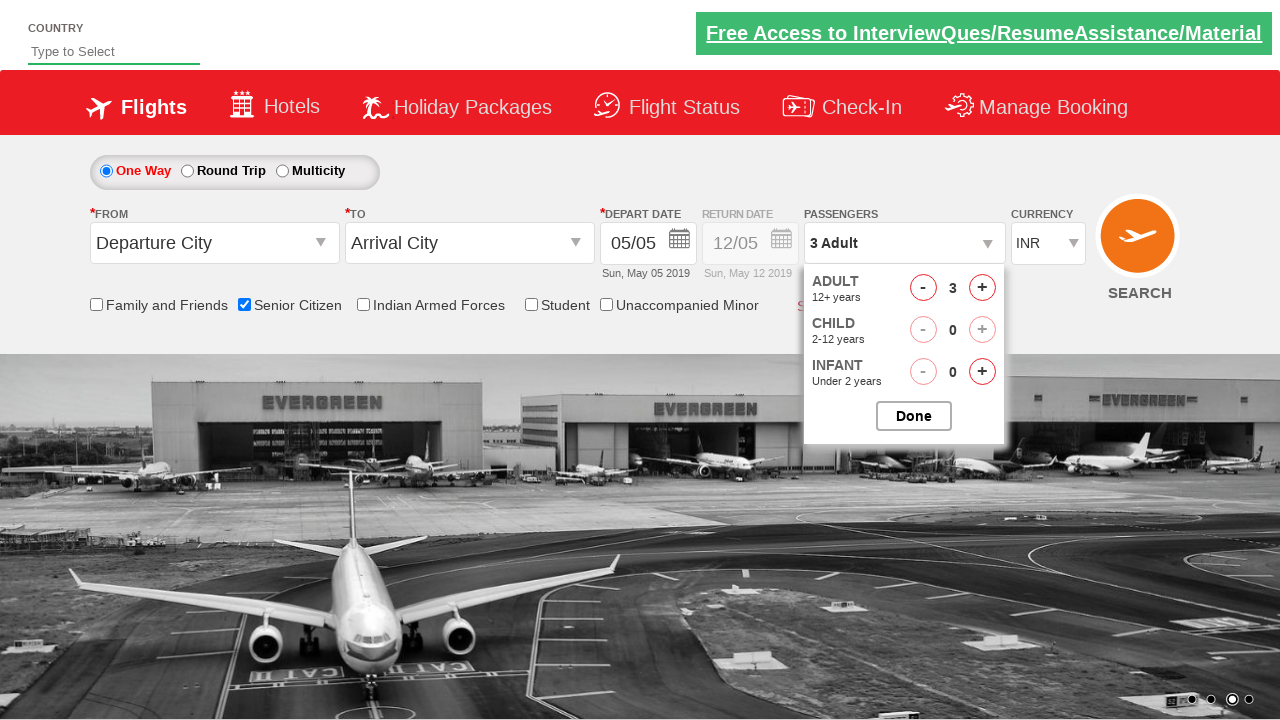

Clicked increment adult button (iteration 3 of 4) at (982, 288) on #hrefIncAdt
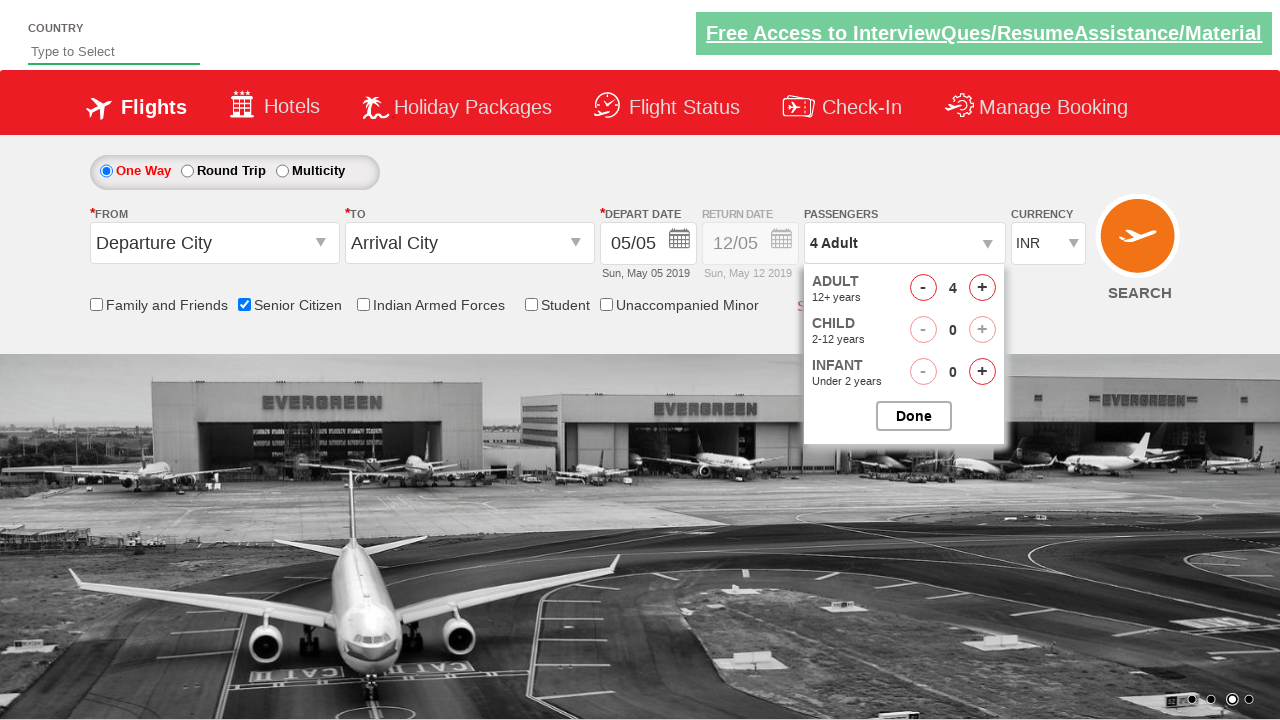

Clicked increment adult button (iteration 4 of 4) at (982, 288) on #hrefIncAdt
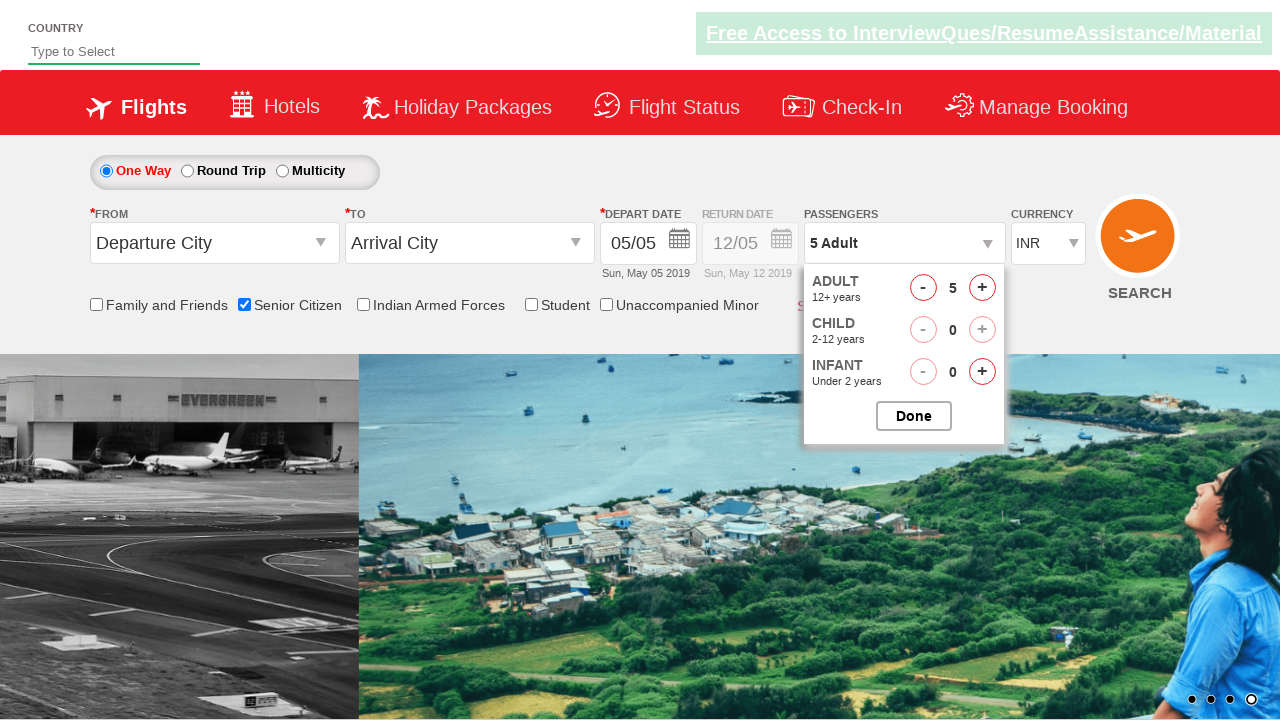

Clicked button to close passenger selection dropdown at (914, 416) on #btnclosepaxoption
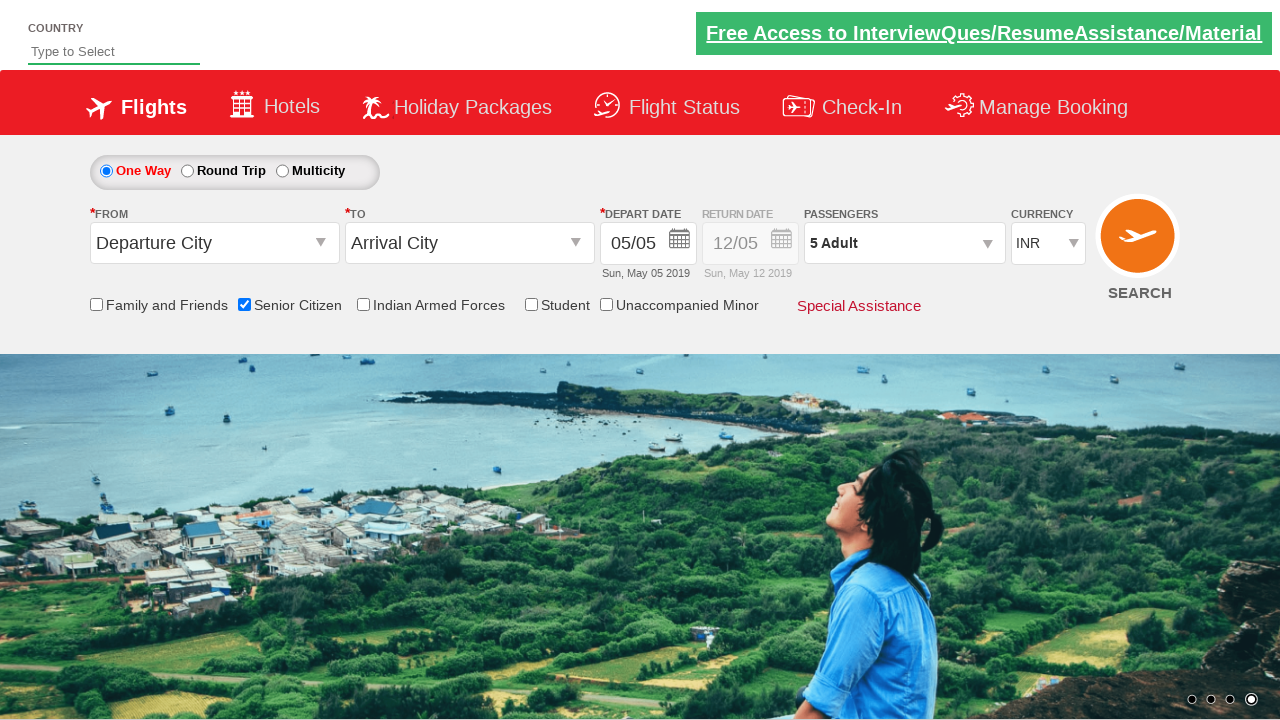

Verified passenger info displays '5 Adult'
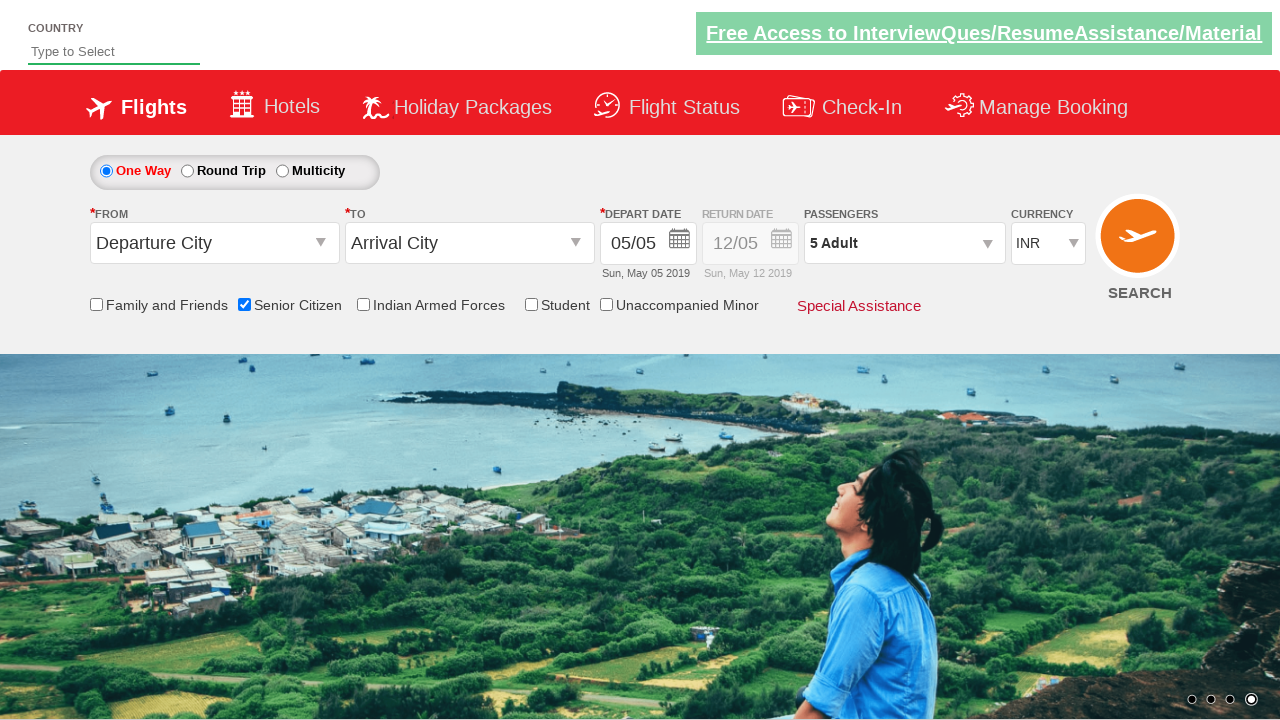

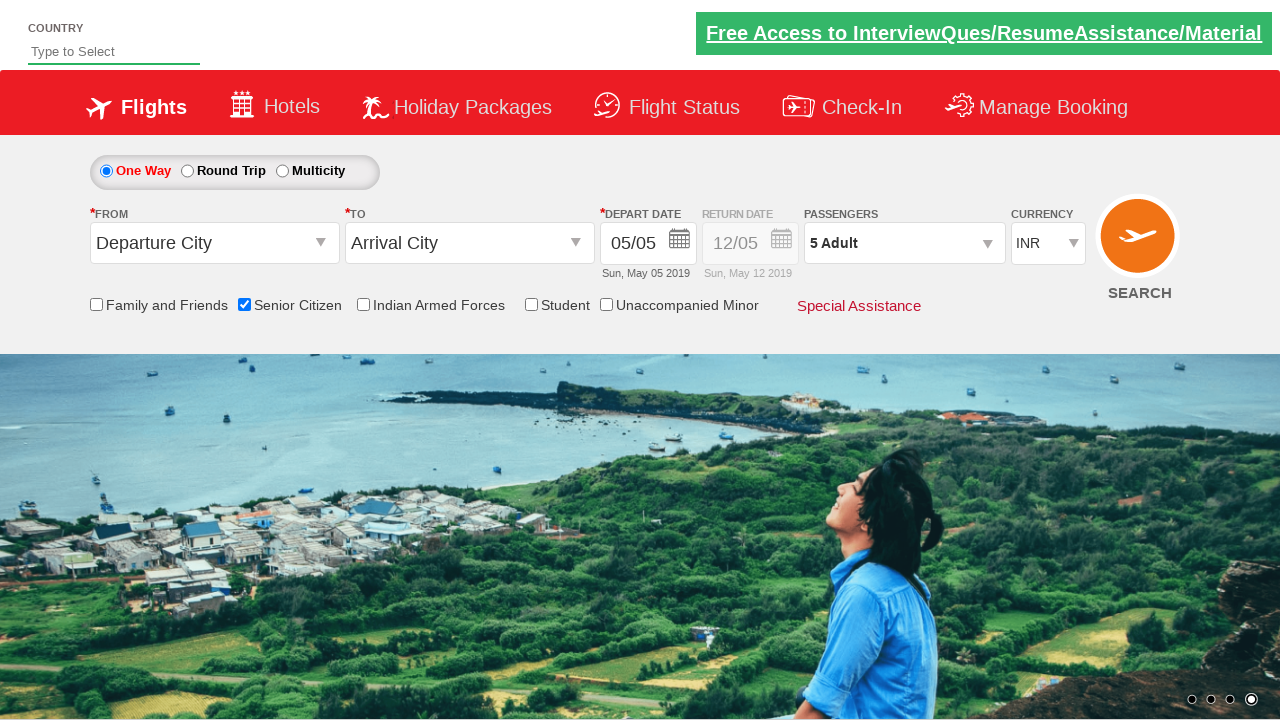